Opens the OTUS education platform homepage to verify it loads successfully

Starting URL: https://otus.ru/

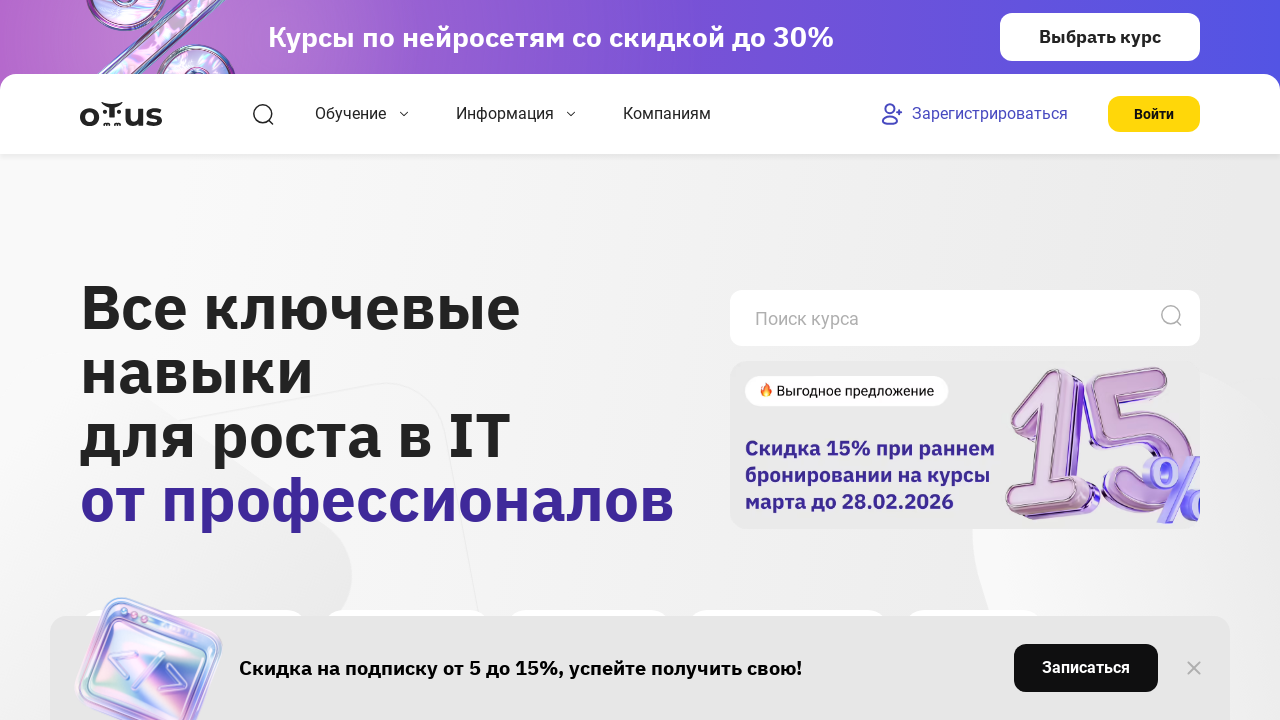

OTUS education platform homepage loaded successfully
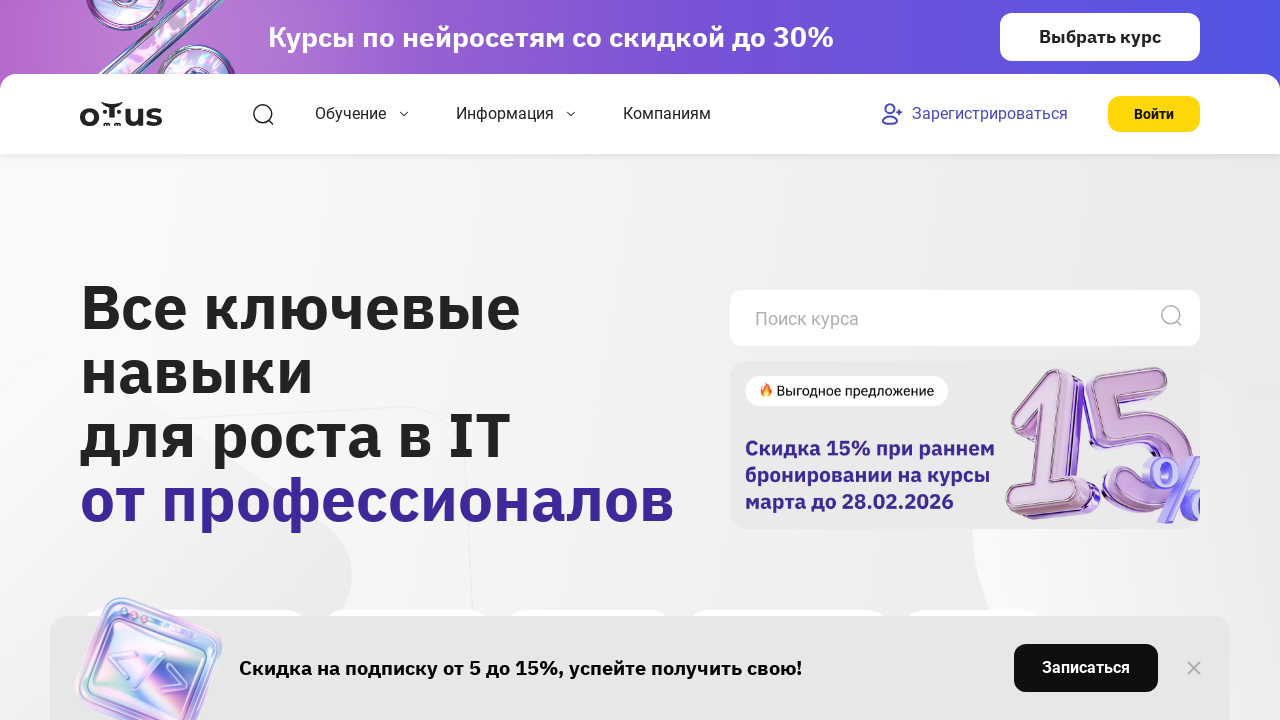

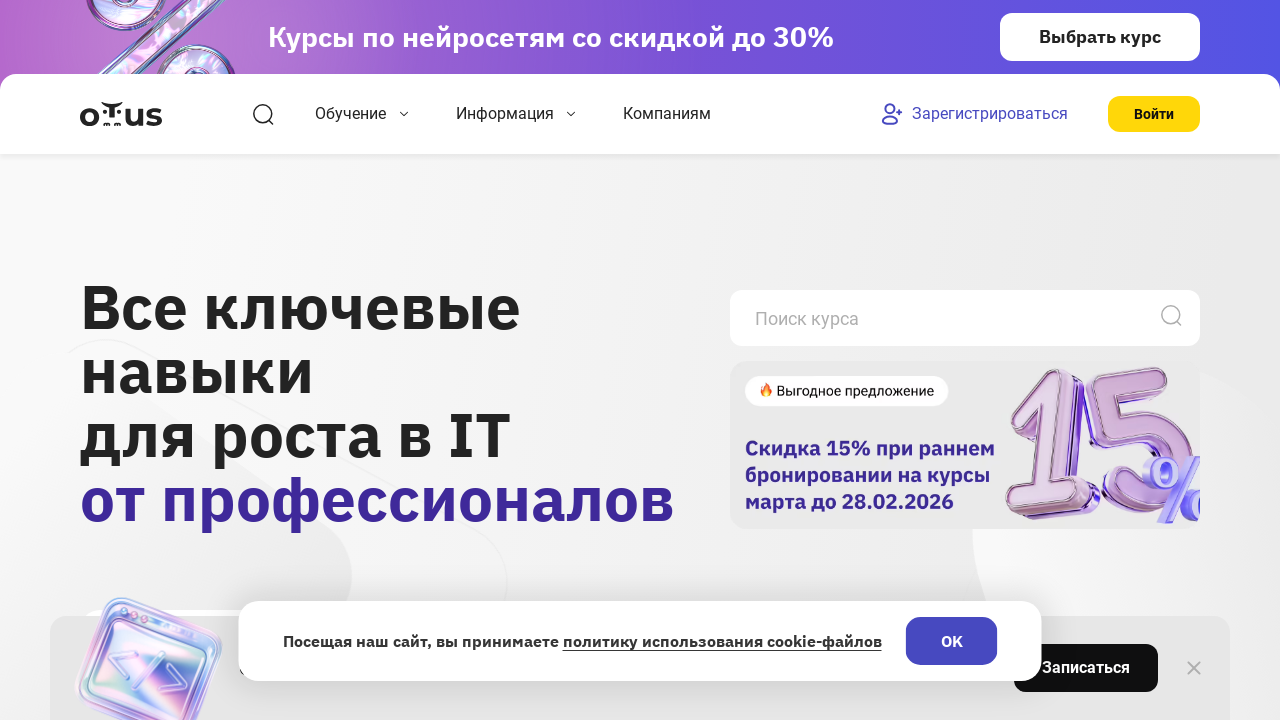